Tests autocomplete dropdown functionality by typing "uni" and navigating through suggestions to select "United Kingdom (UK)"

Starting URL: https://www.rahulshettyacademy.com/AutomationPractice/

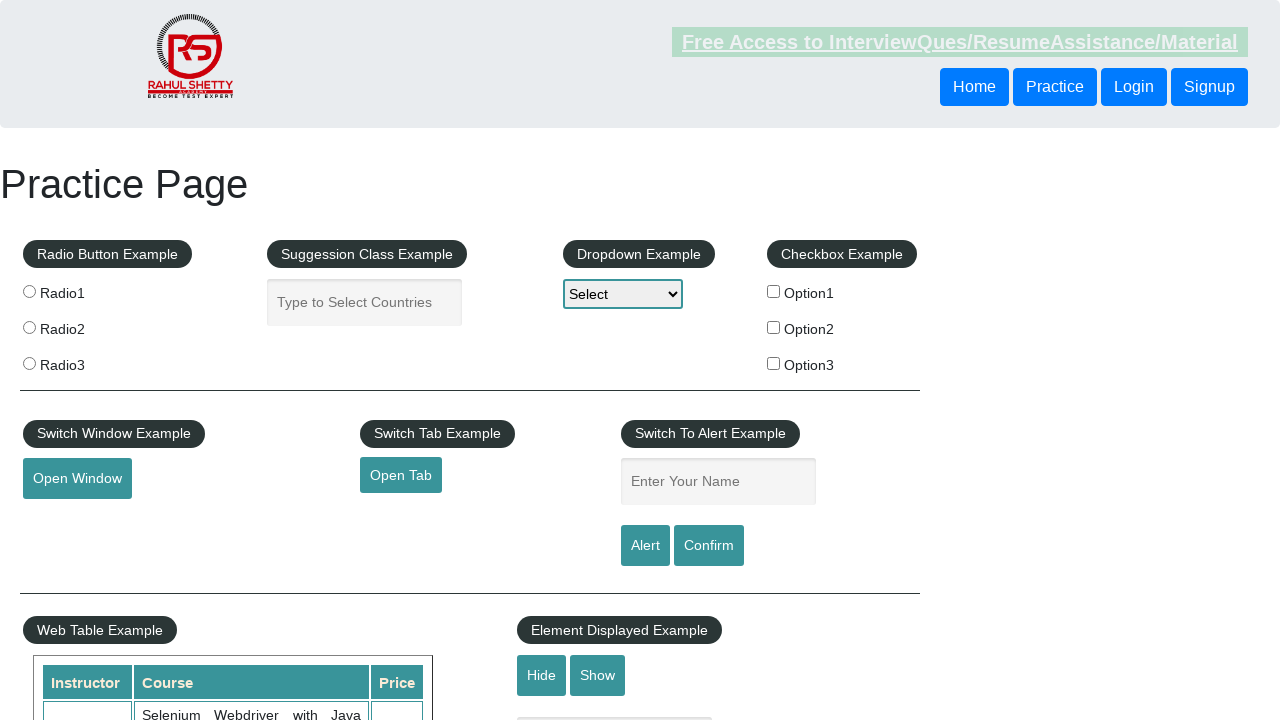

Navigated to AutomationPractice page
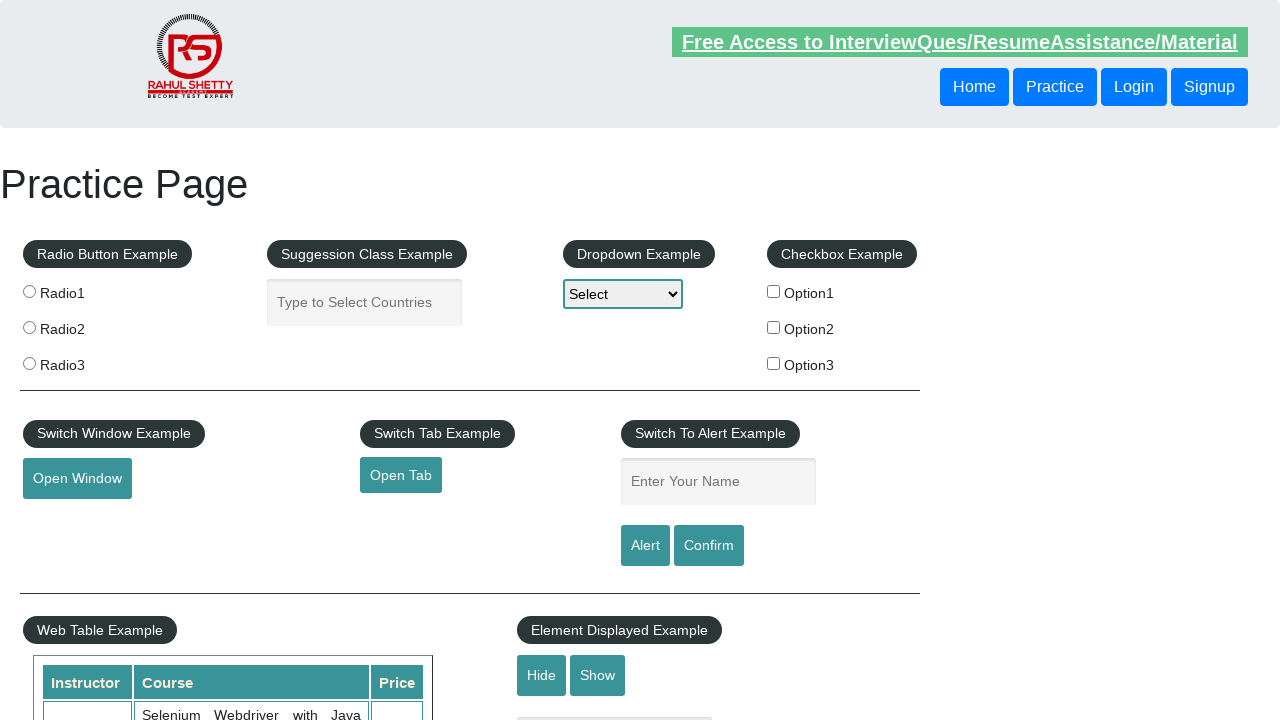

Typed 'uni' in the autocomplete field on #autocomplete
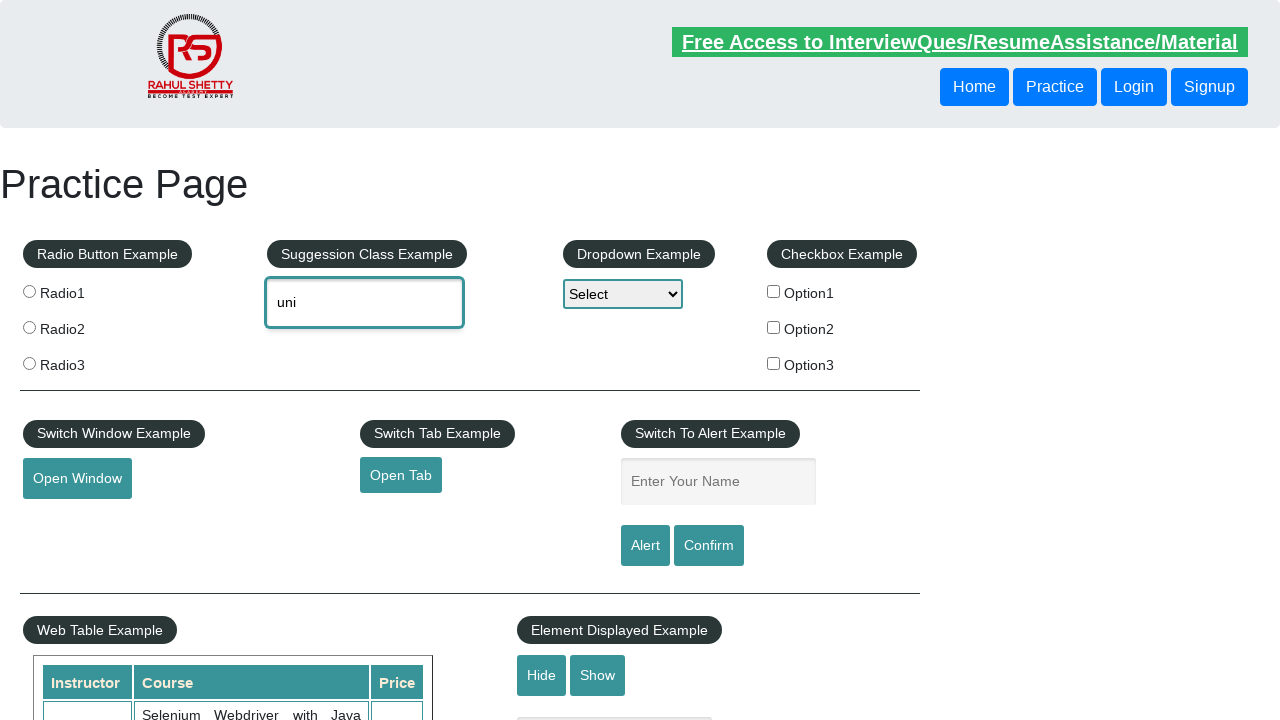

Pressed ArrowDown to start navigating dropdown suggestions on #autocomplete
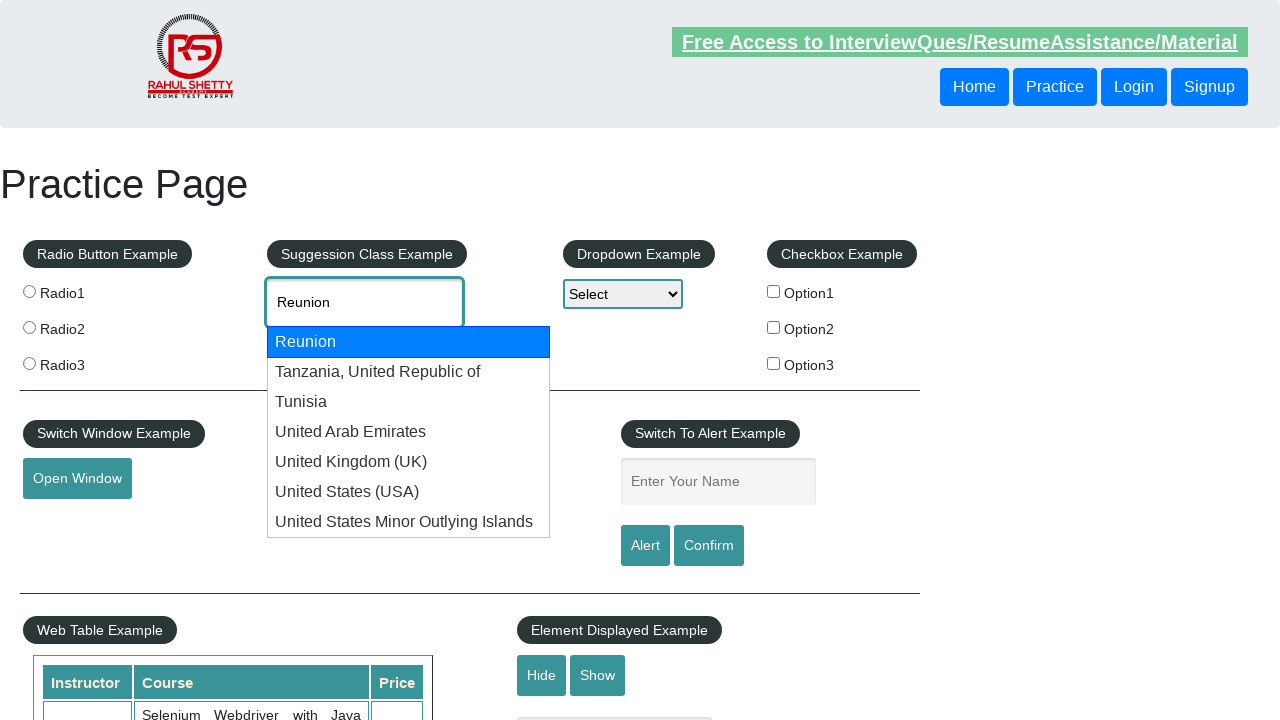

Retrieved current autocomplete value: 'Reunion'
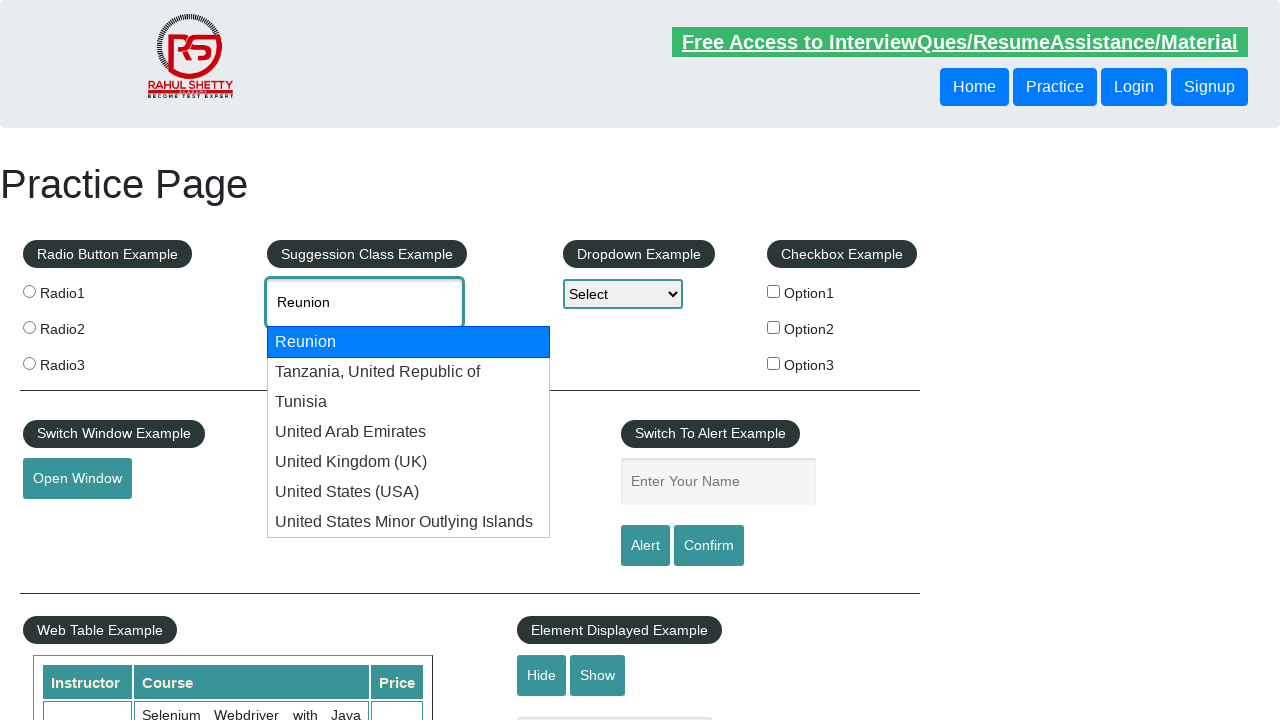

Pressed ArrowDown to navigate to next suggestion (attempt 1/15) on #autocomplete
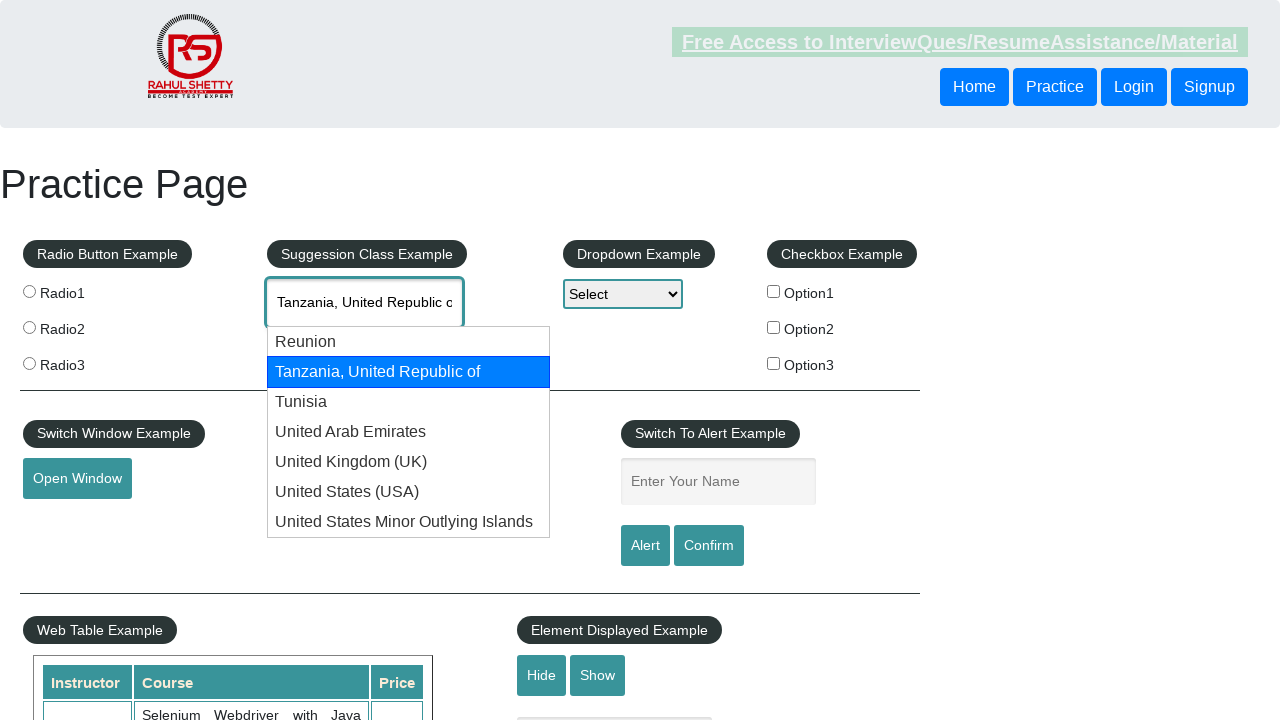

Retrieved current autocomplete value: 'Tanzania, United Republic of'
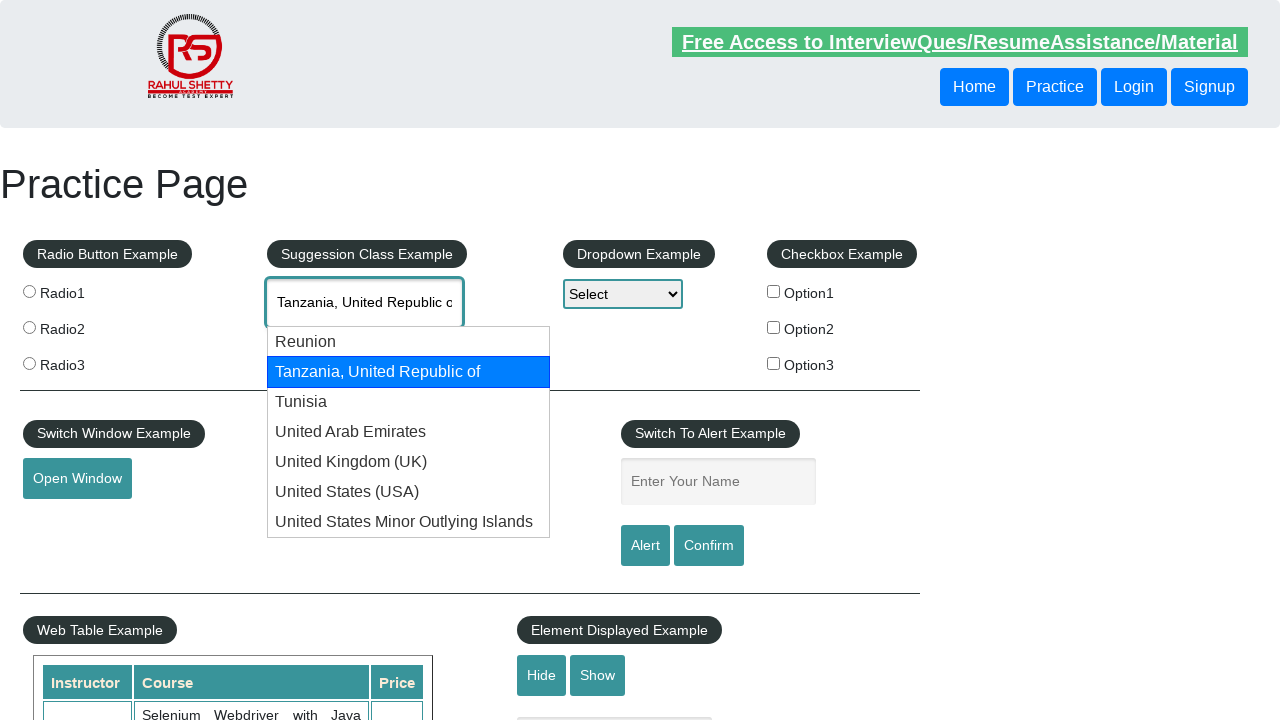

Pressed ArrowDown to navigate to next suggestion (attempt 2/15) on #autocomplete
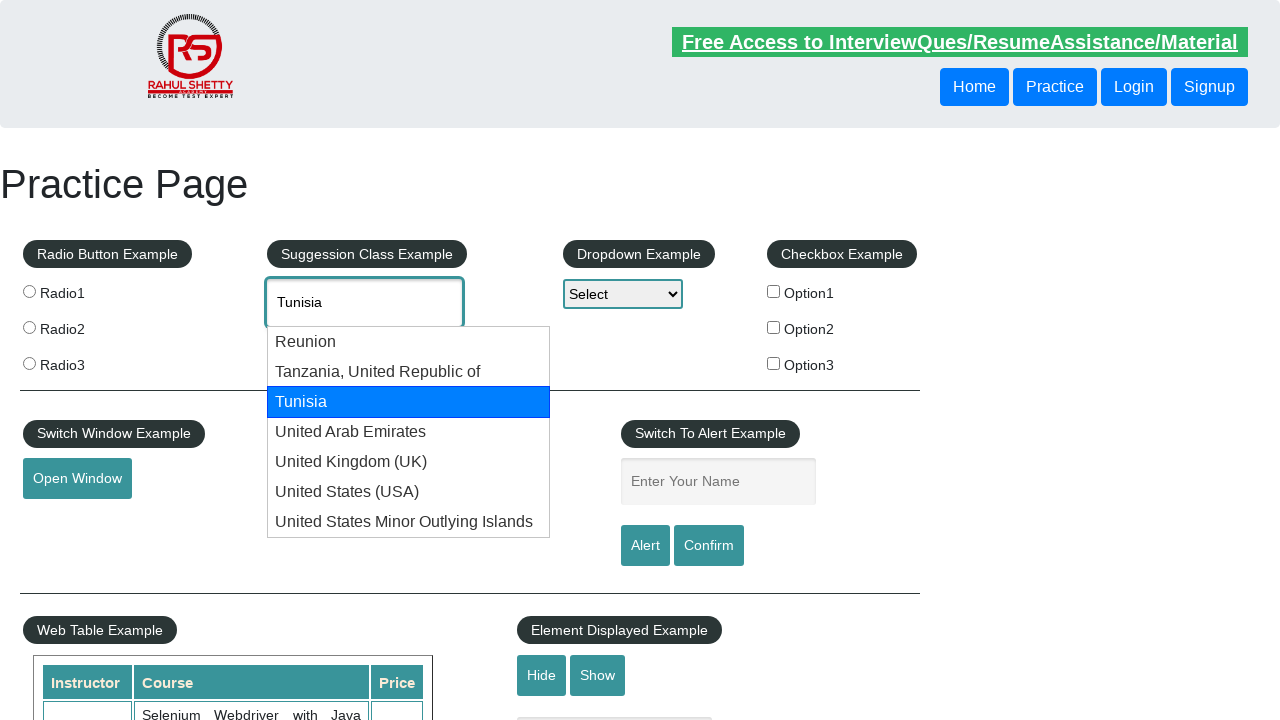

Retrieved current autocomplete value: 'Tunisia'
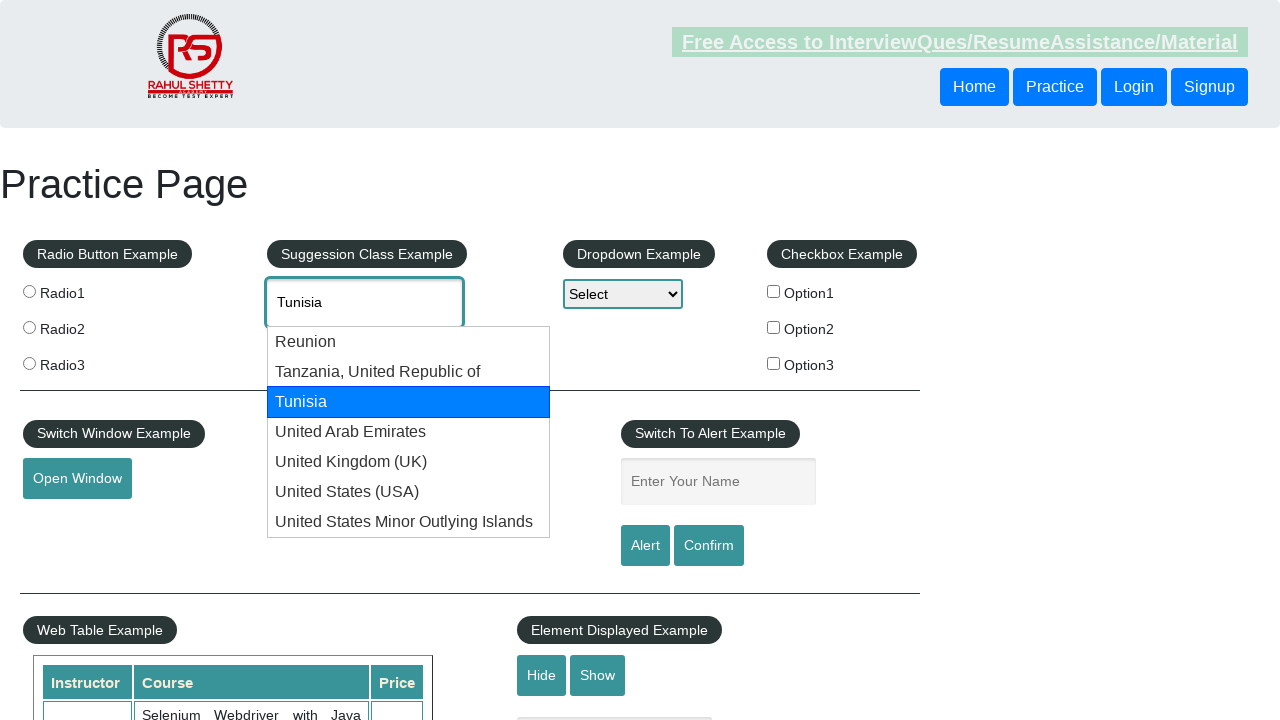

Pressed ArrowDown to navigate to next suggestion (attempt 3/15) on #autocomplete
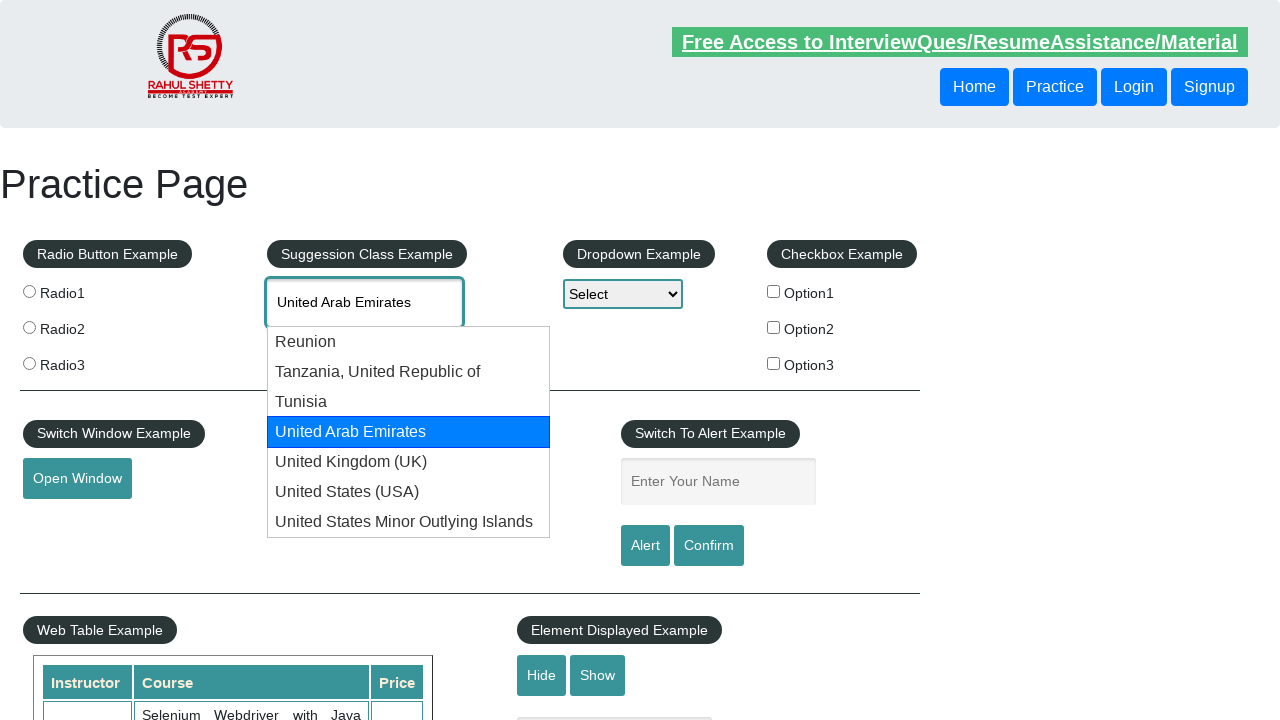

Retrieved current autocomplete value: 'United Arab Emirates'
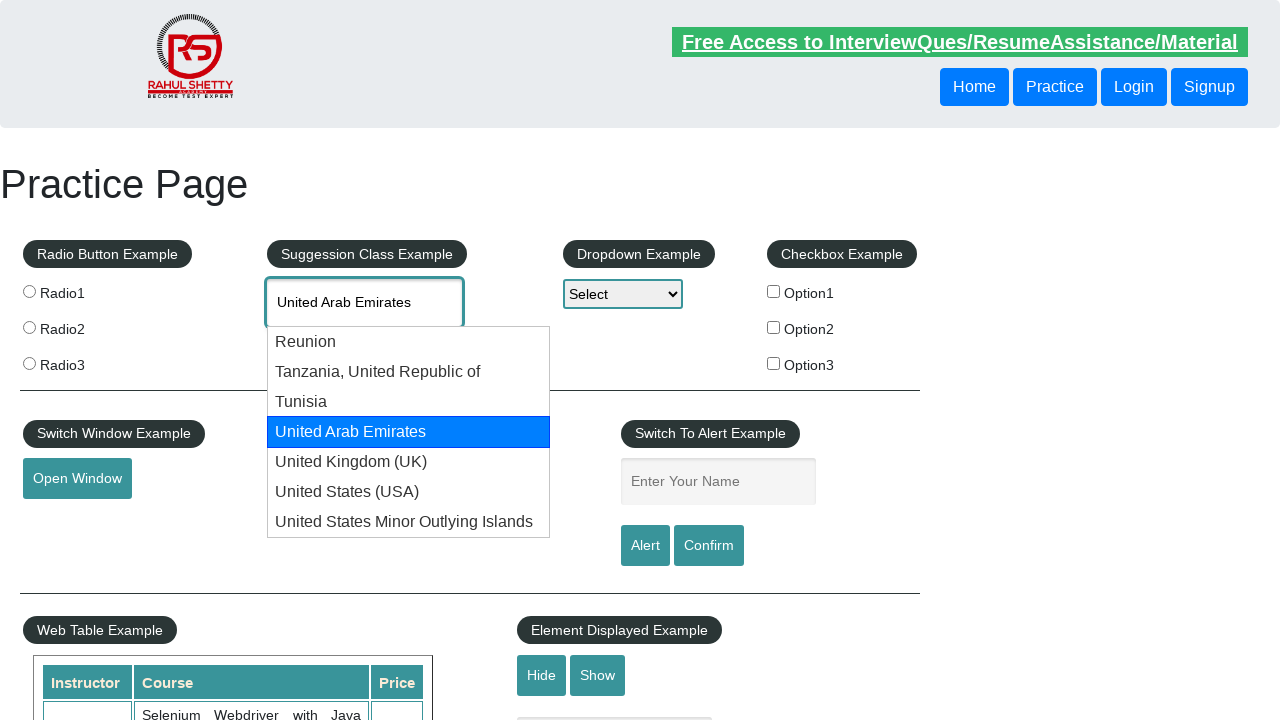

Pressed ArrowDown to navigate to next suggestion (attempt 4/15) on #autocomplete
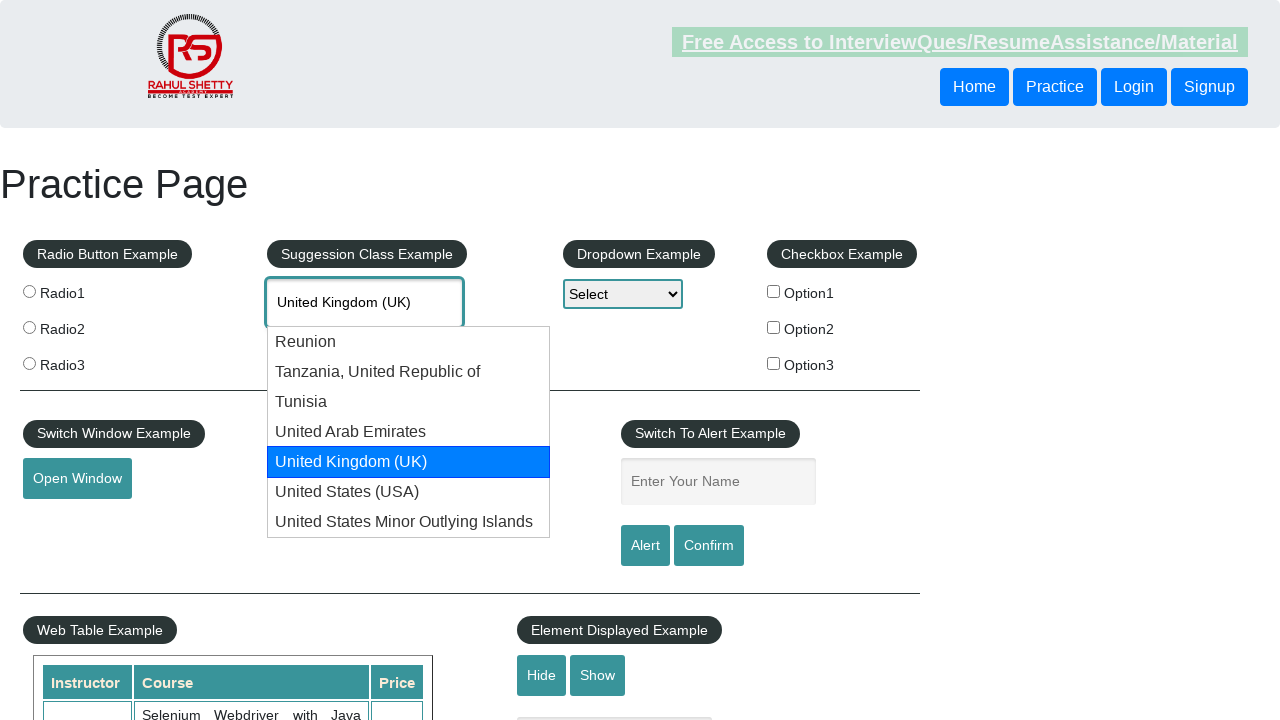

Retrieved current autocomplete value: 'United Kingdom (UK)'
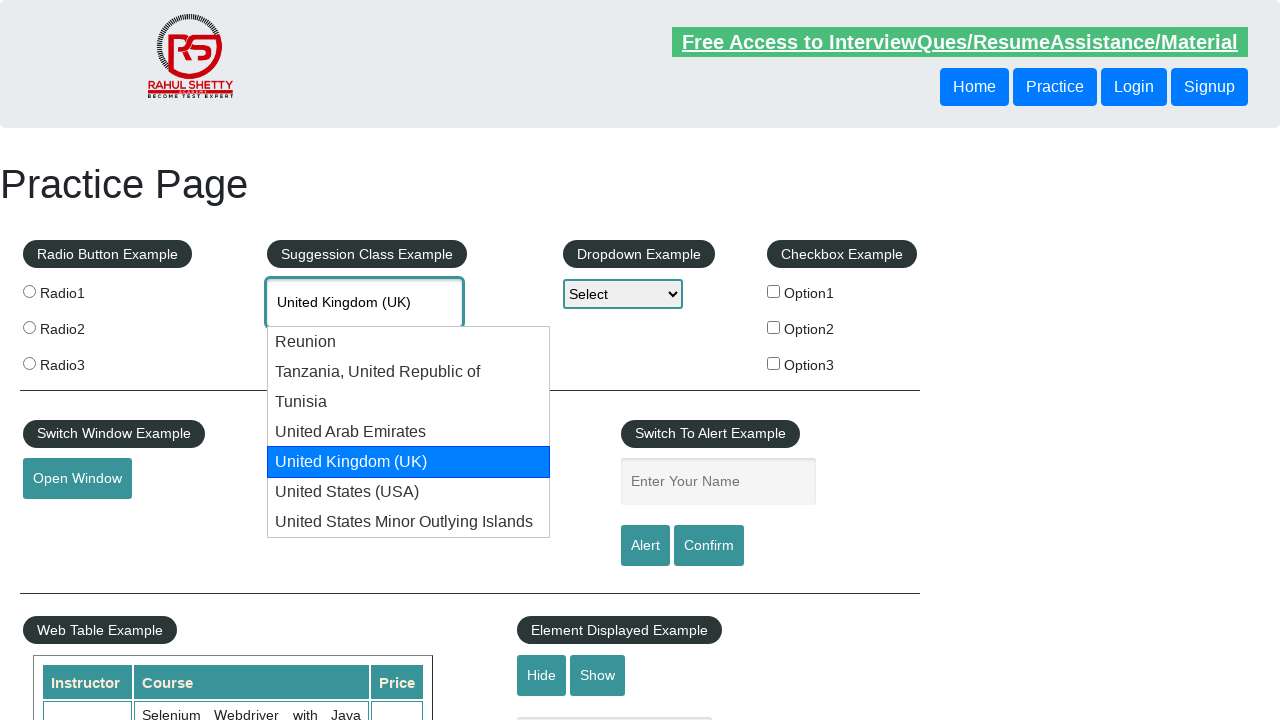

Successfully found and selected 'United Kingdom (UK)' from dropdown
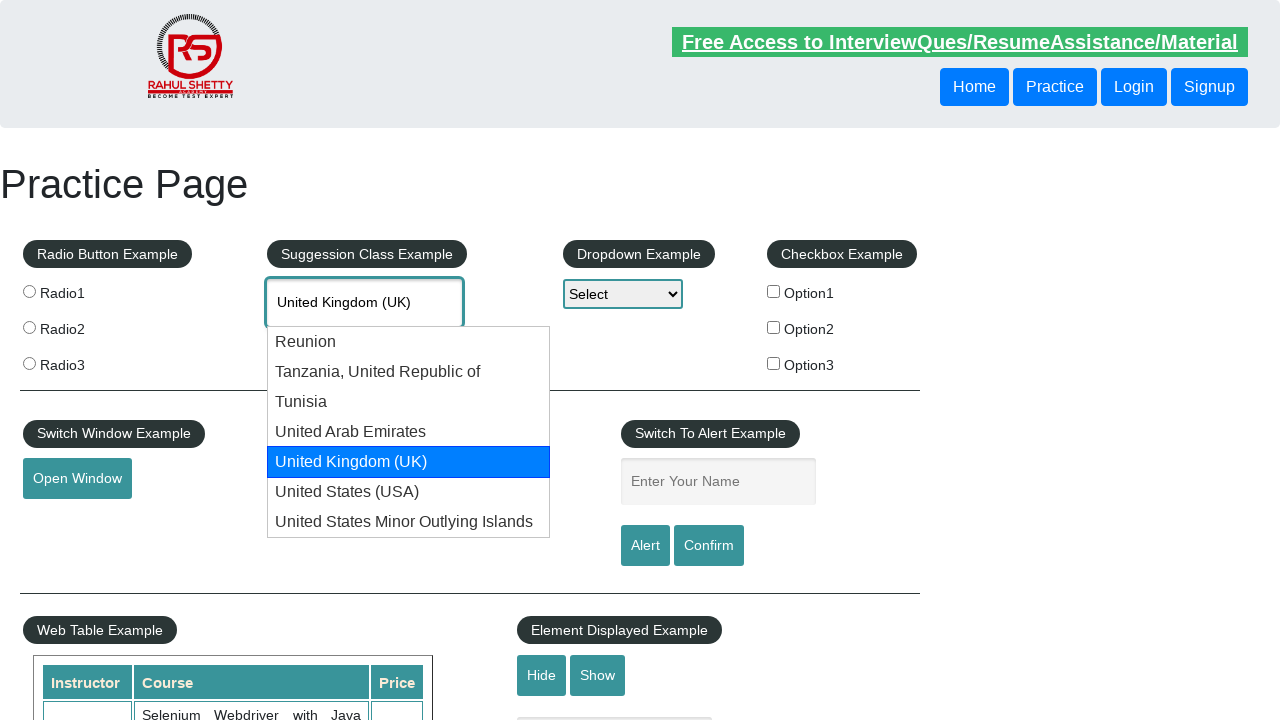

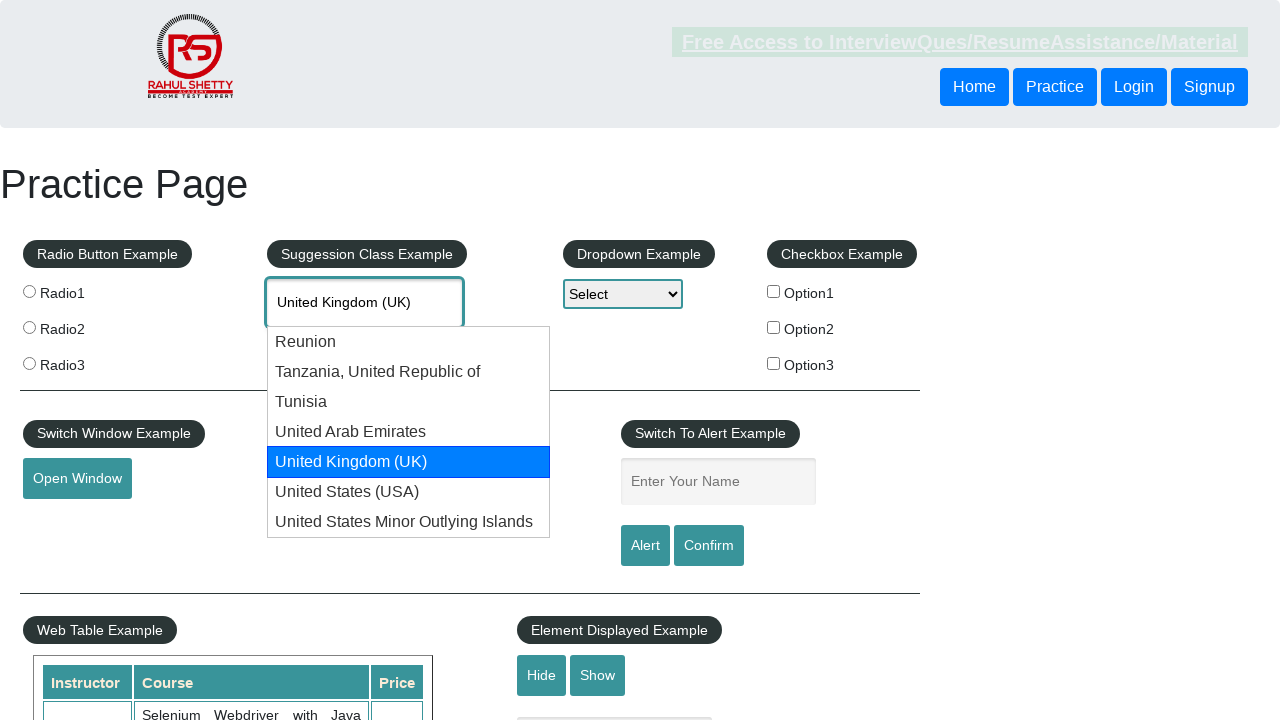